Tests that sending a message fails when the message field is empty

Starting URL: https://demoblaze.com/index.html

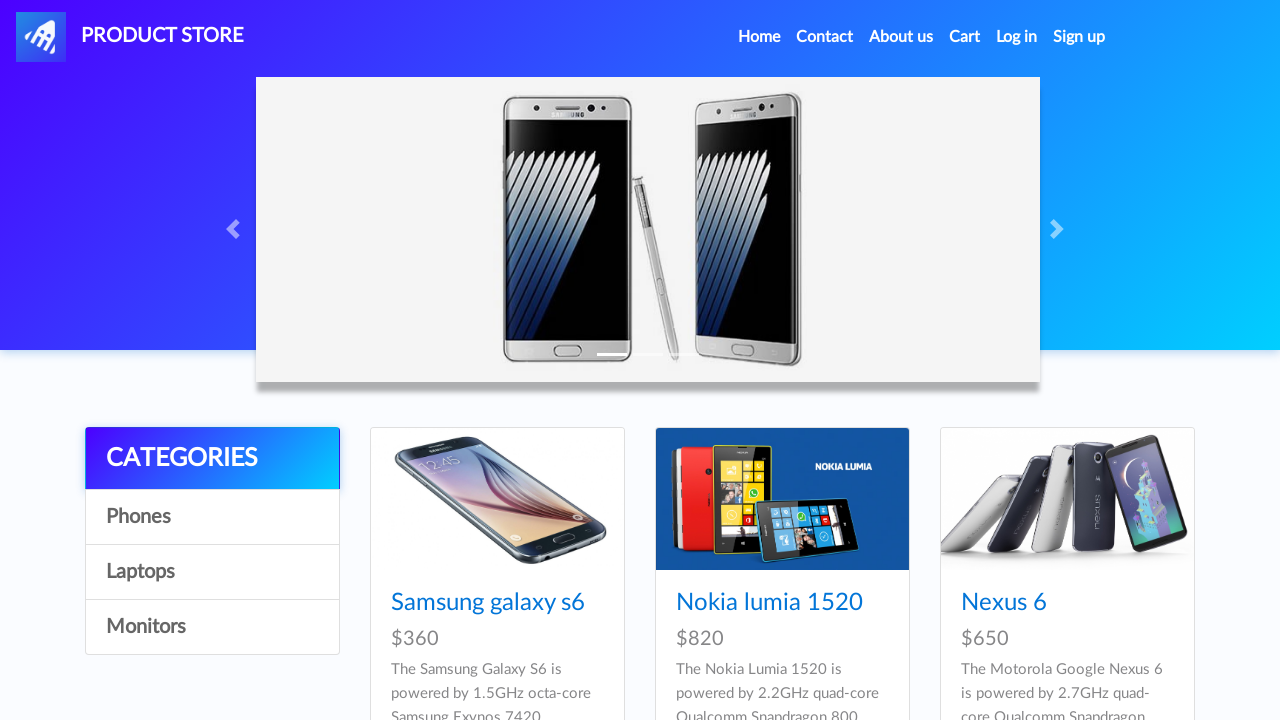

Clicked on Contact link in navigation to open modal at (825, 37) on a[data-target='#exampleModal']
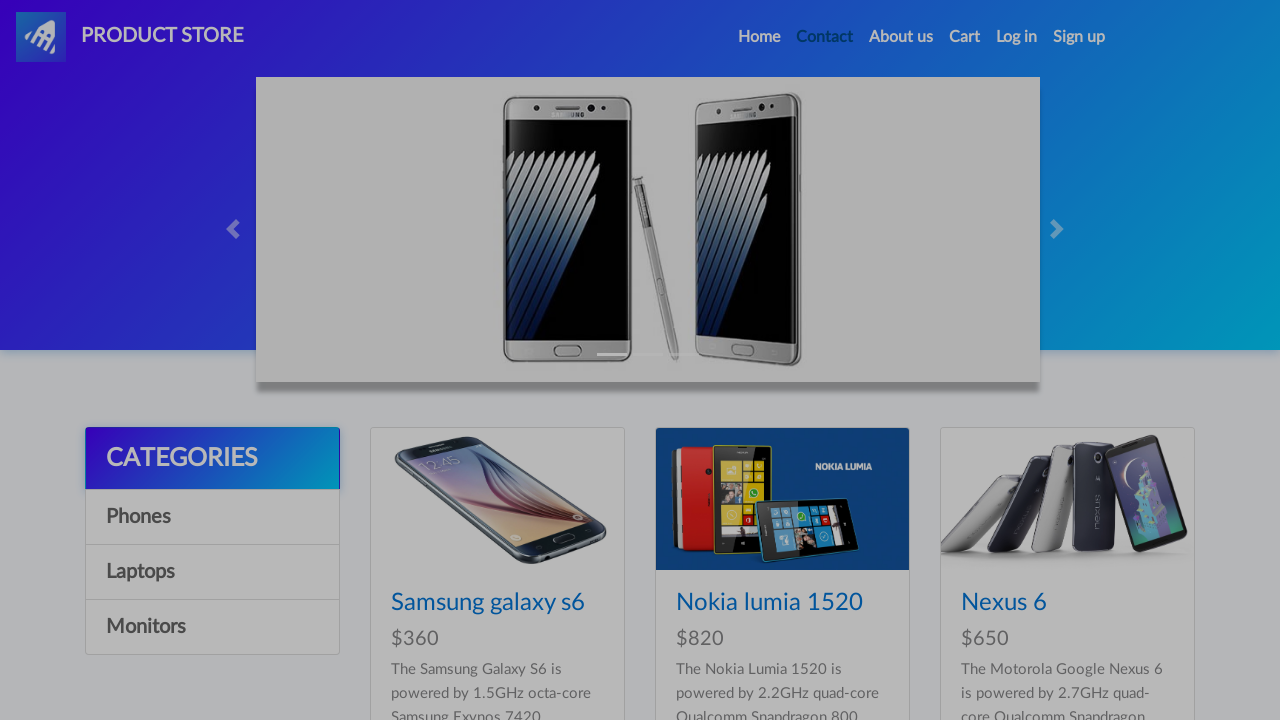

Contact modal appeared and loaded
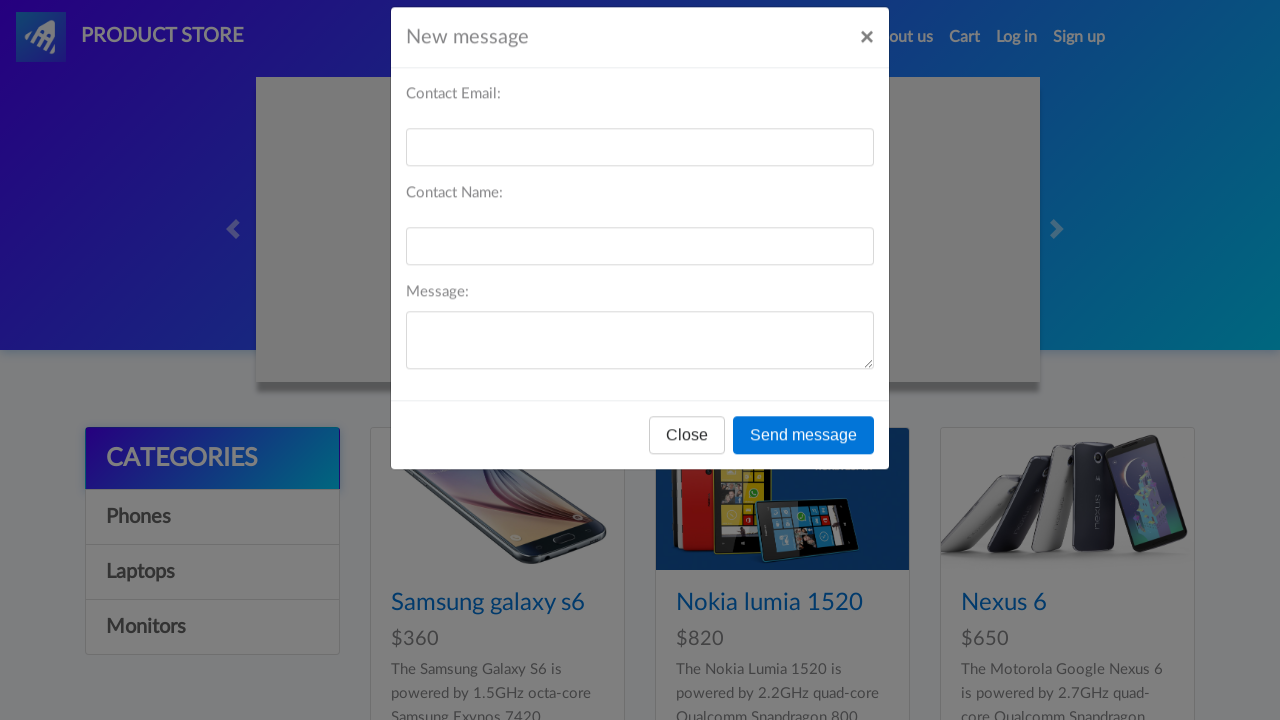

Filled contact email field with 'ljiljana@pavlovic' on #recipient-email
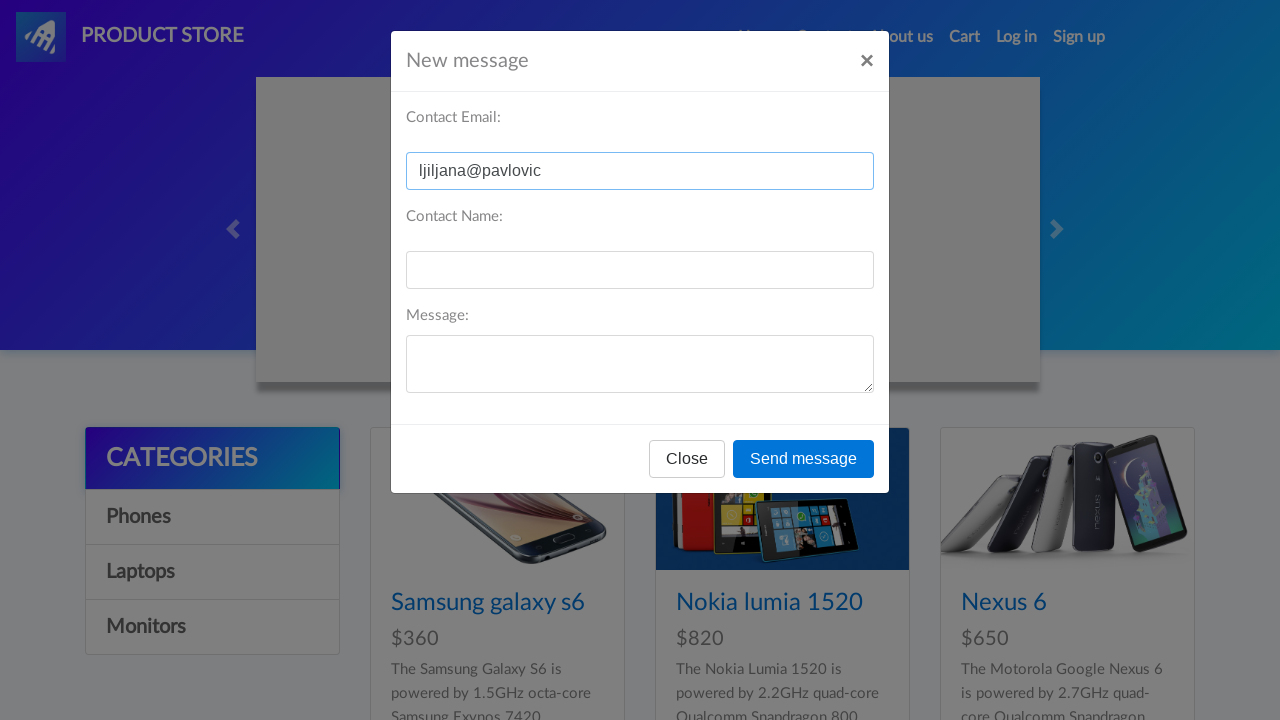

Filled contact name field with 'Ljiljana Pavlovic' on #recipient-name
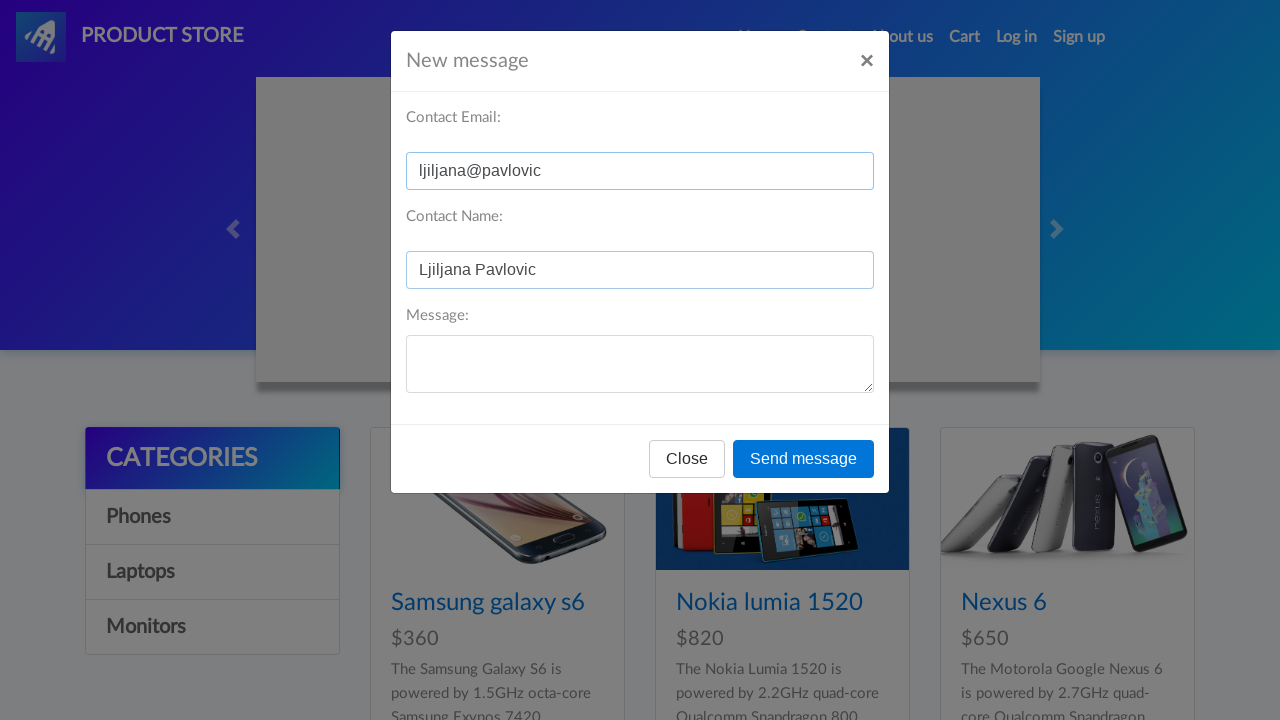

Clicked send message button with empty message field at (804, 459) on button[onclick='send()']
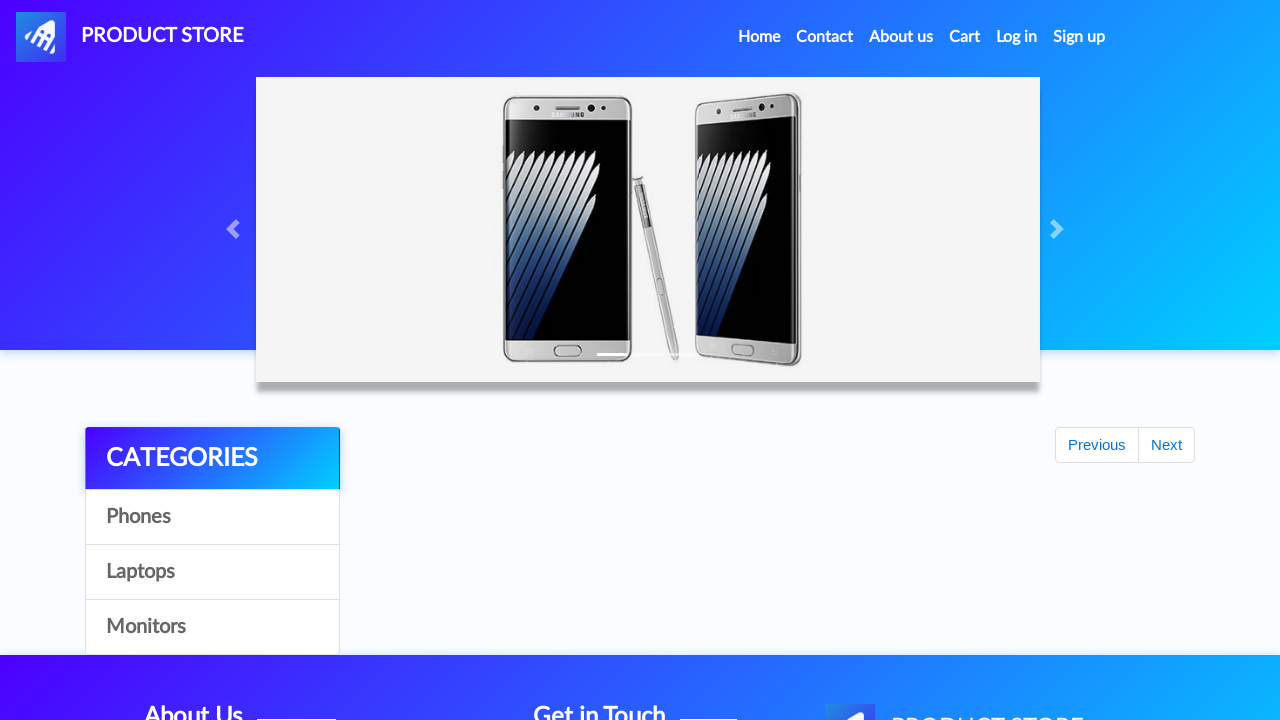

Handled dialog - confirmed that sending message failed due to empty message field
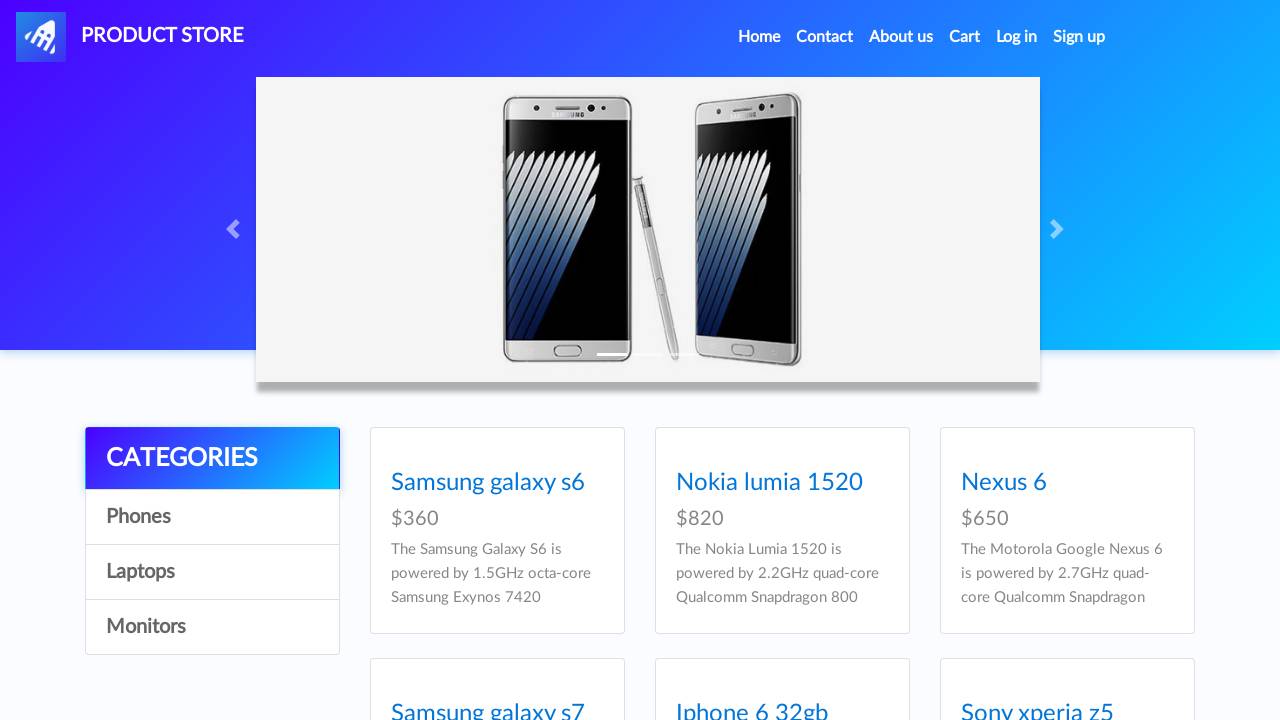

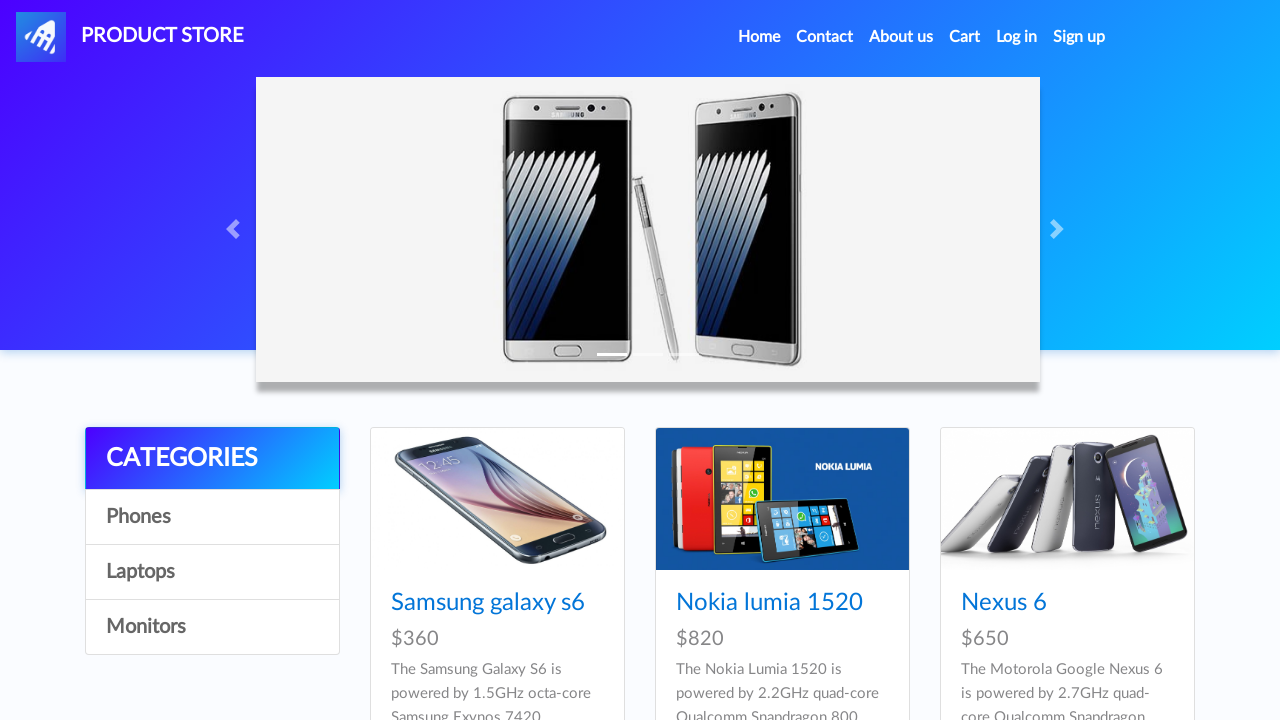